Tests vehicle search with an invalid registration number by entering 'ABC123' and clicking continue

Starting URL: https://vehicleenquiry.service.gov.uk/

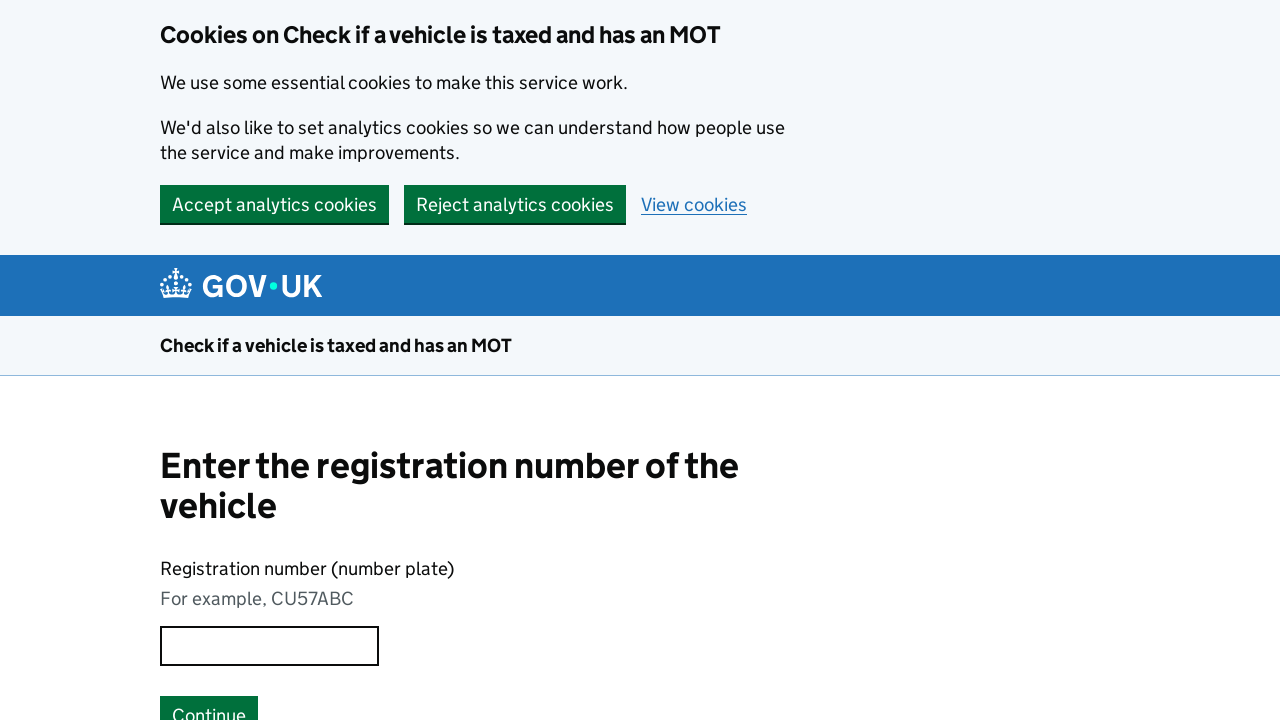

Filled registration number field with invalid entry 'ABC123' on internal:label="Registration number (number"i
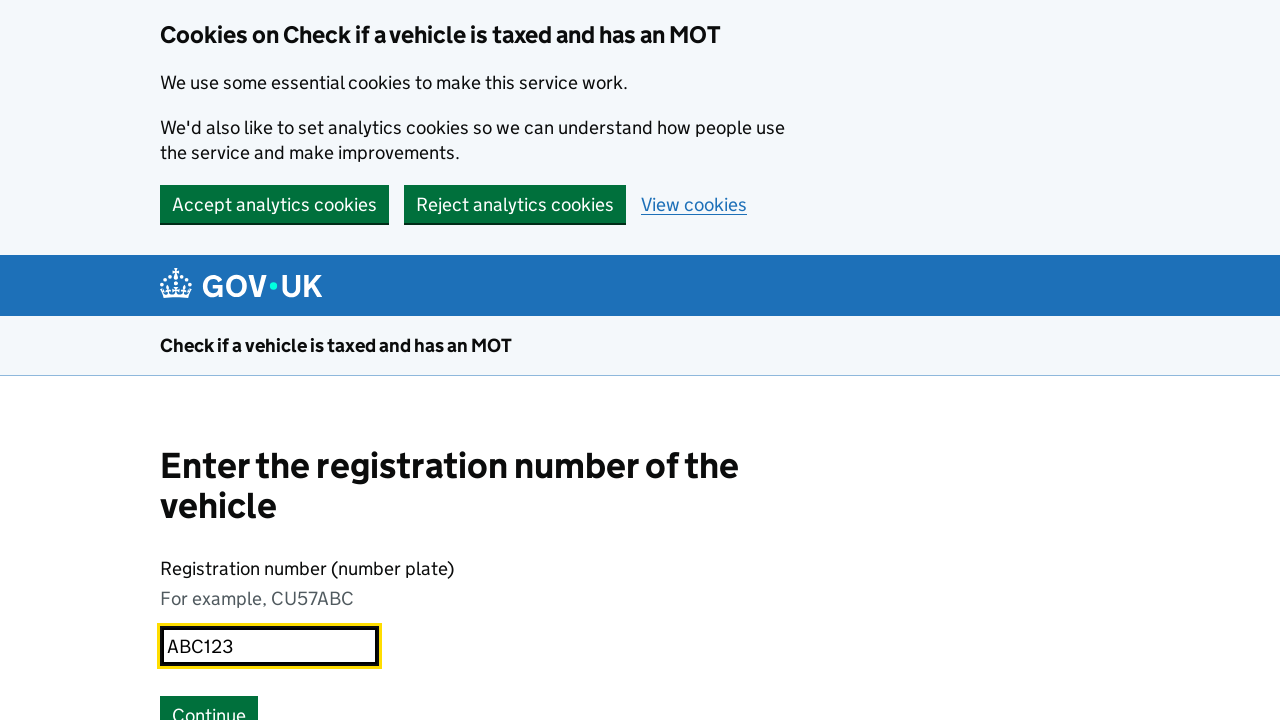

Clicked Continue button to submit invalid registration at (209, 701) on internal:role=button[name="Continue"i]
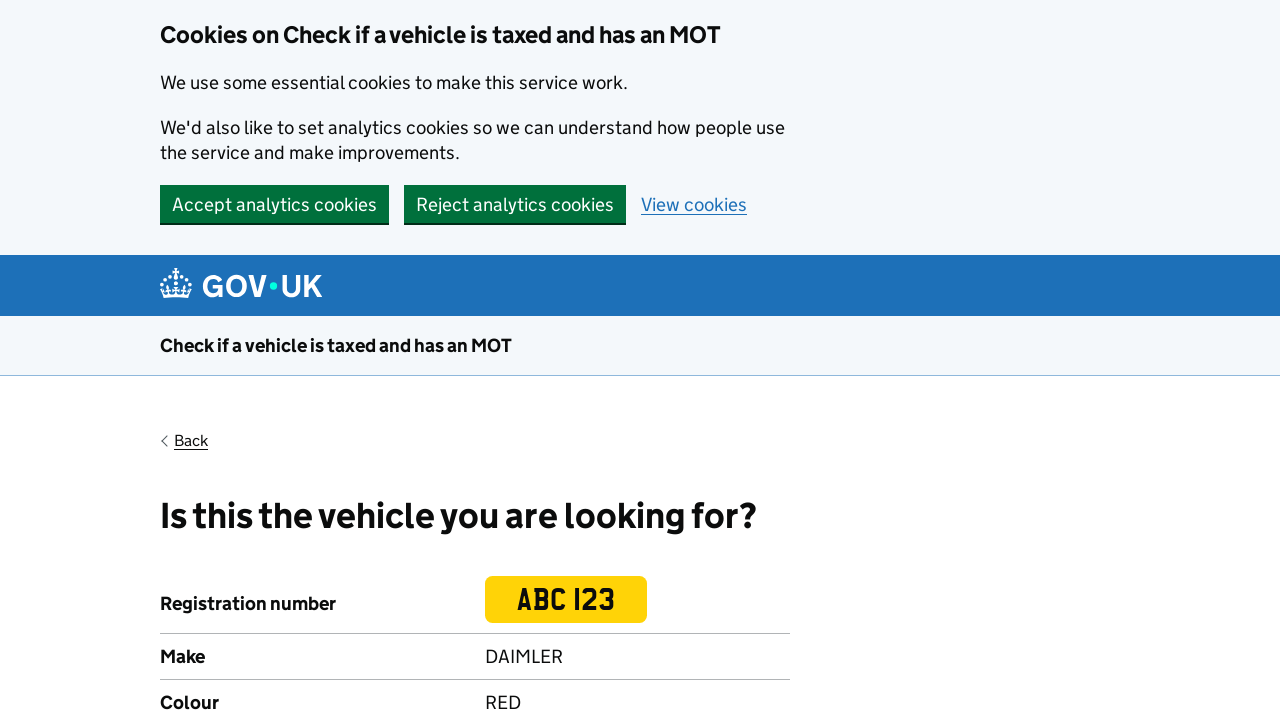

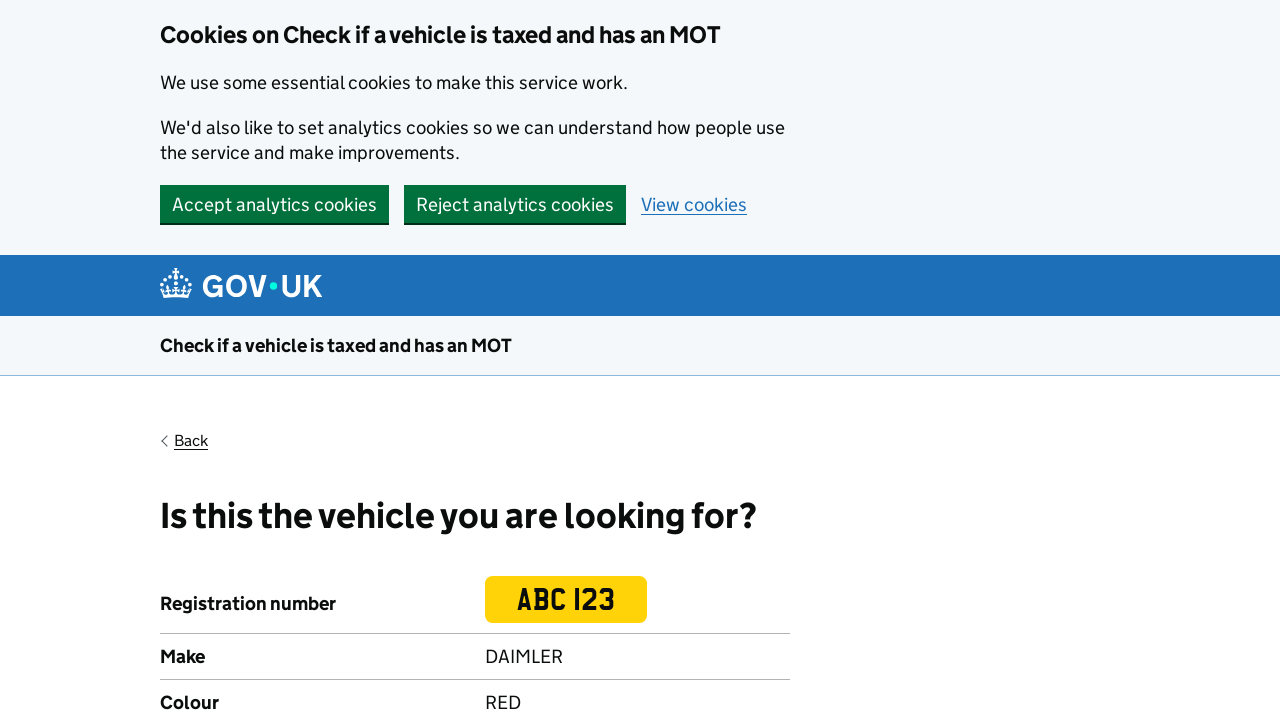